Tests explicit wait for loading image to disappear and Hello World text to appear

Starting URL: http://the-internet.herokuapp.com/dynamic_loading/2

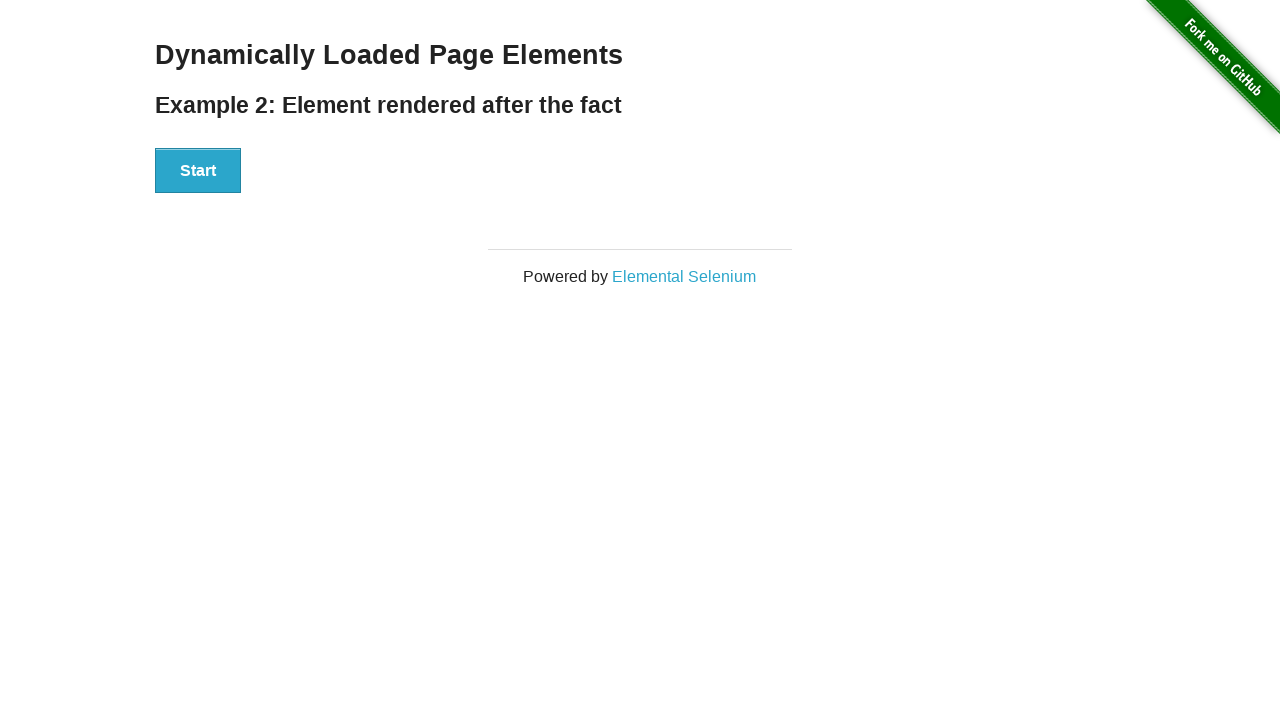

Clicked the Start button at (198, 171) on xpath=//div[@id='start']/button
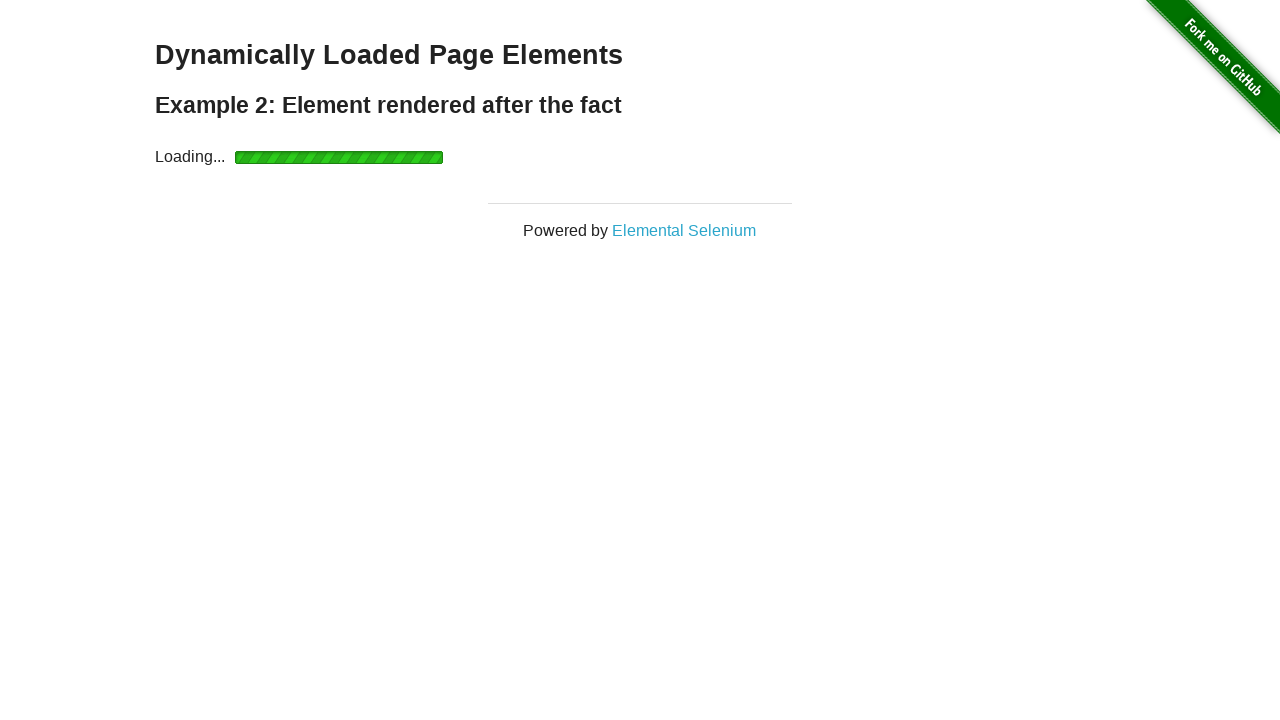

Waited for loading image to disappear
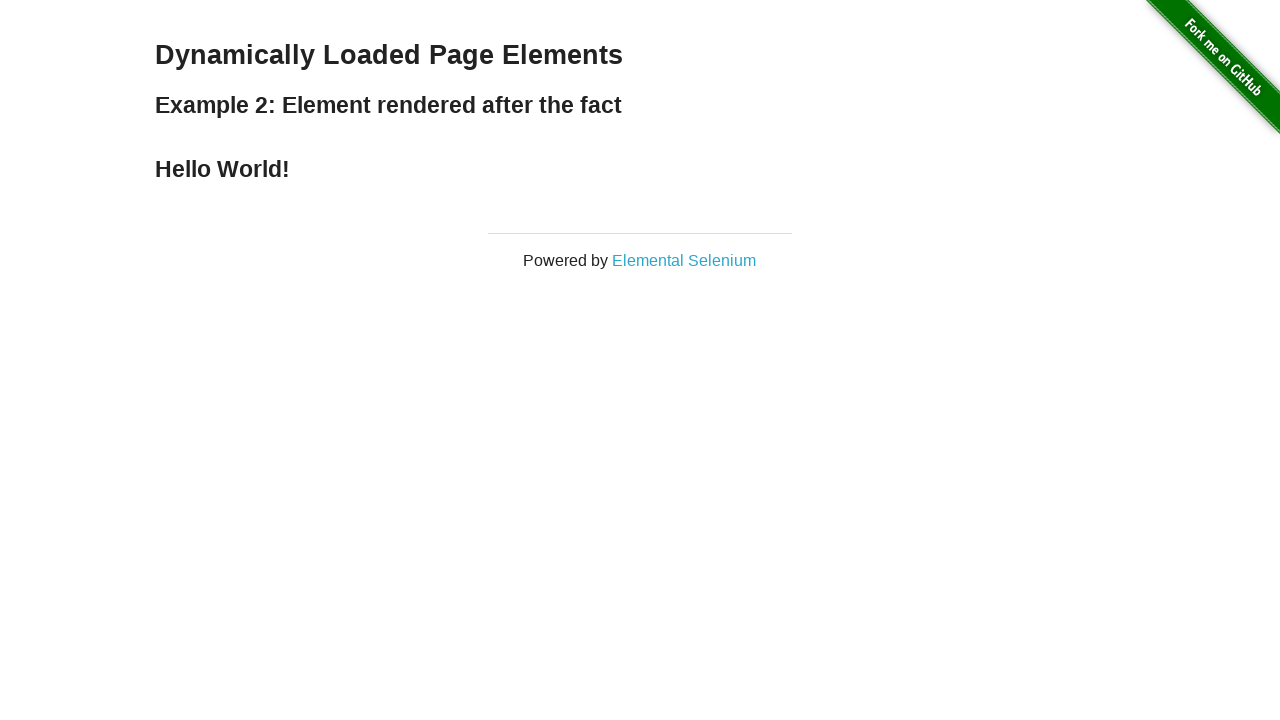

Waited for Hello World text to appear
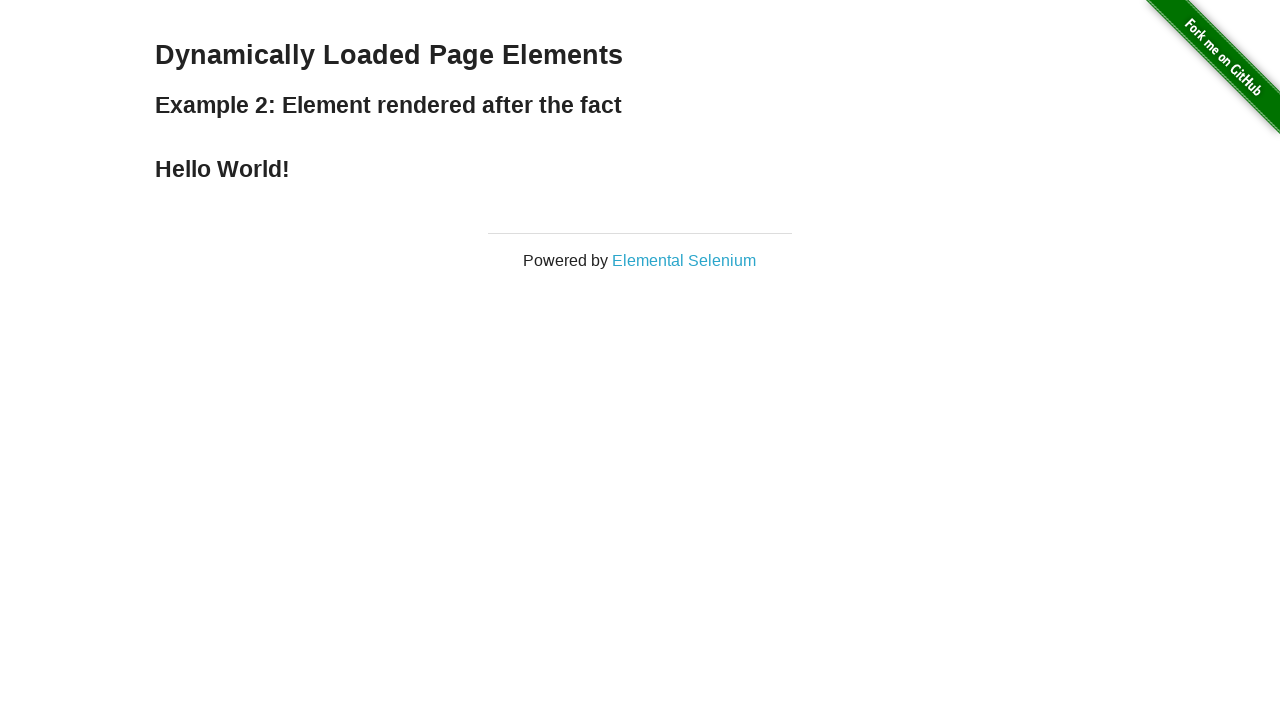

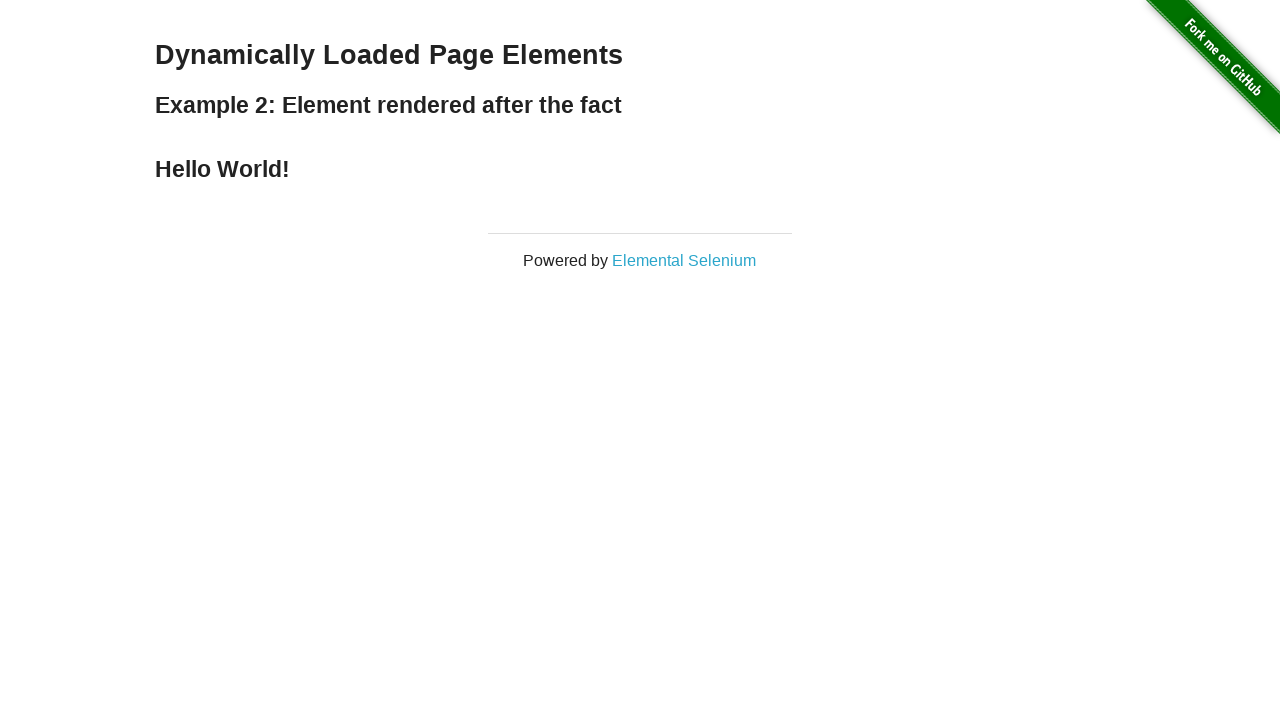